Tests radio button functionality by clicking each of the three radio buttons on the page in sequence

Starting URL: https://formy-project.herokuapp.com/radiobutton

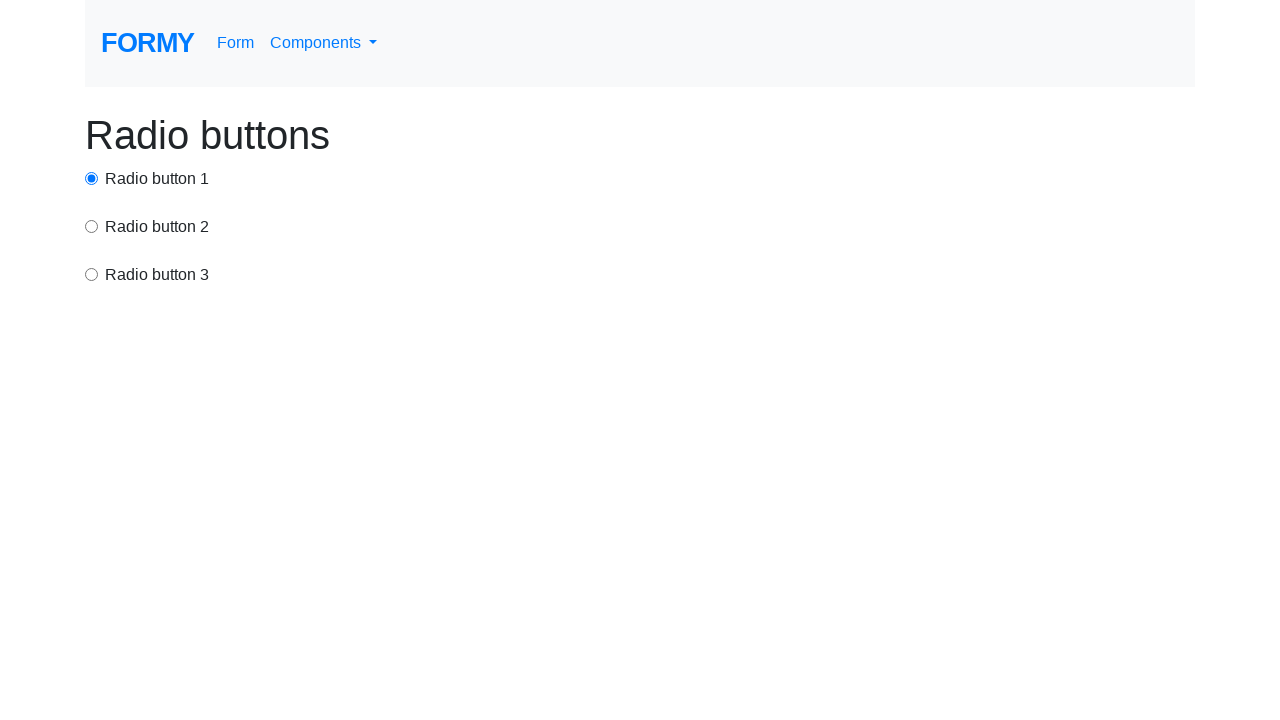

Clicked first radio button at (92, 178) on #radio-button-1
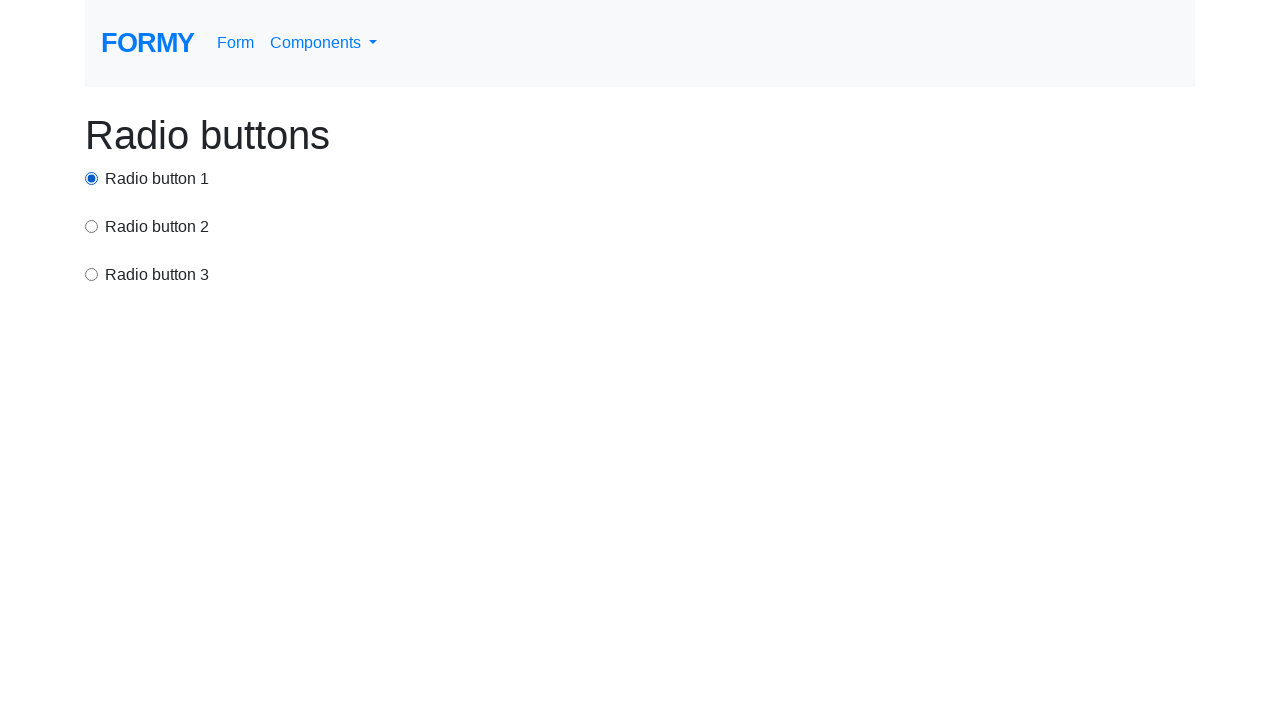

Clicked second radio button using CSS selector at (92, 226) on input[value='option2']
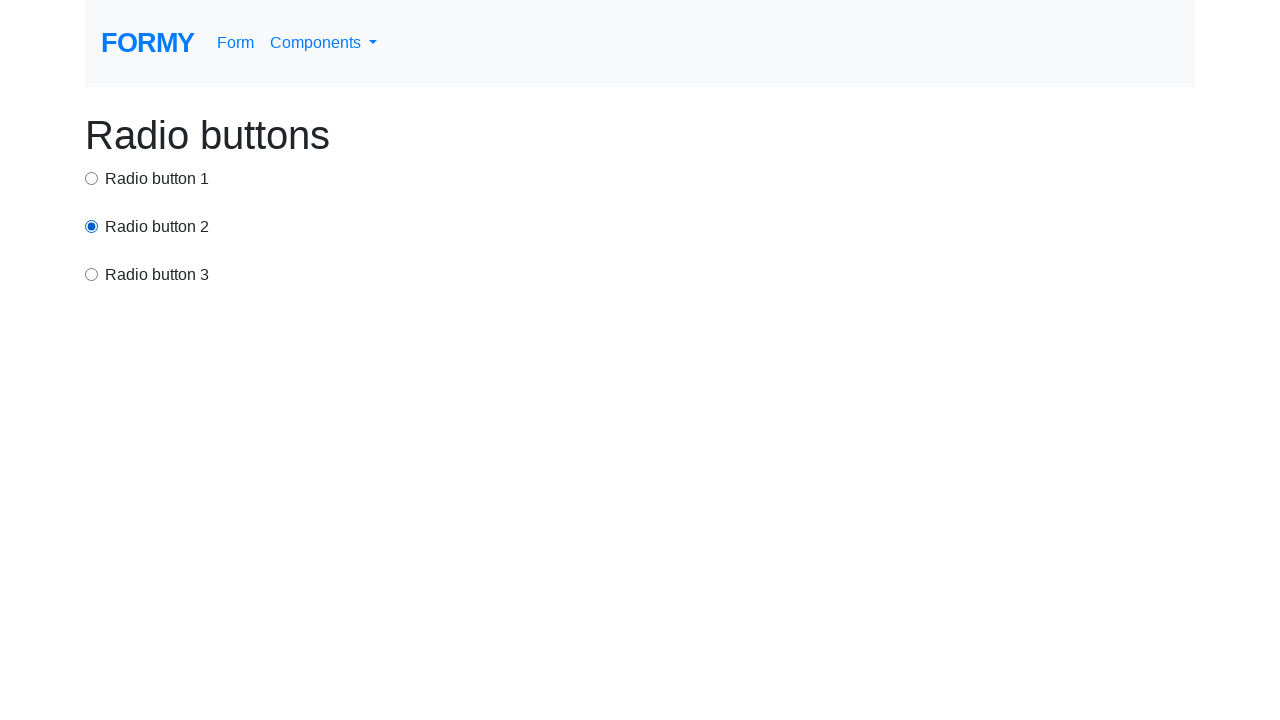

Clicked third radio button using xpath at (92, 274) on xpath=/html/body/div/div[3]/input
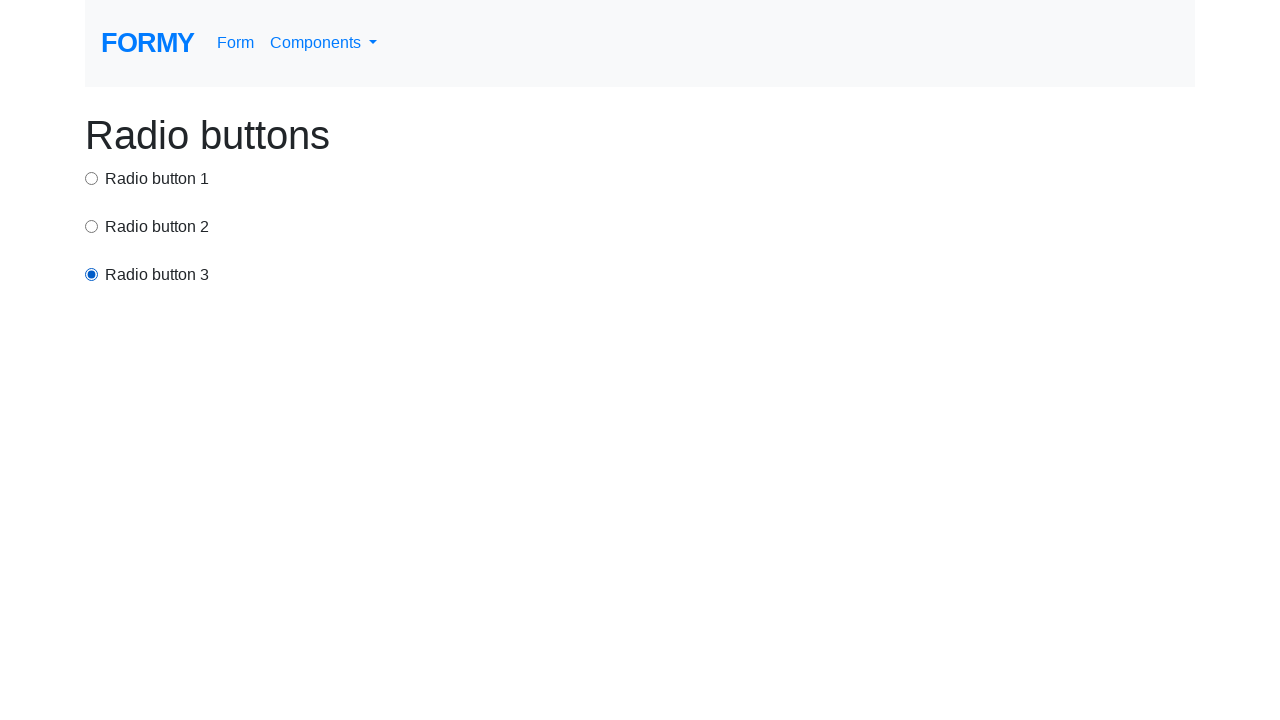

Verified correct URL after radio button interactions
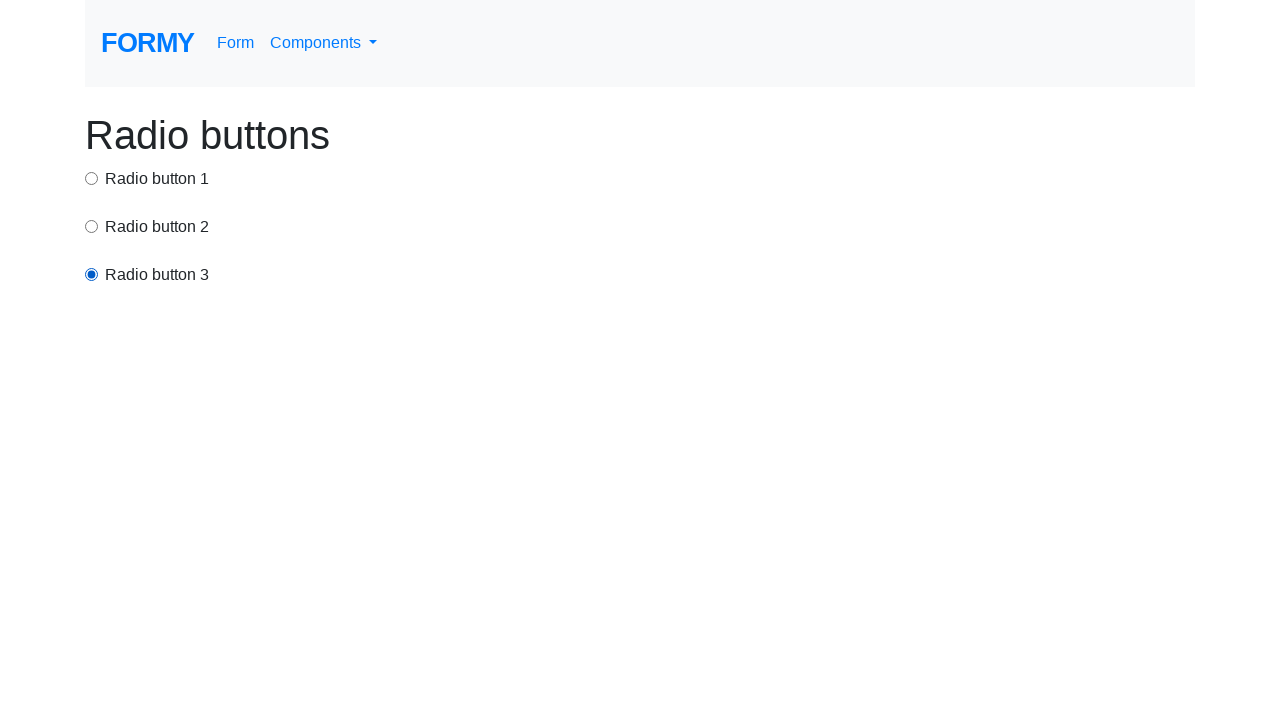

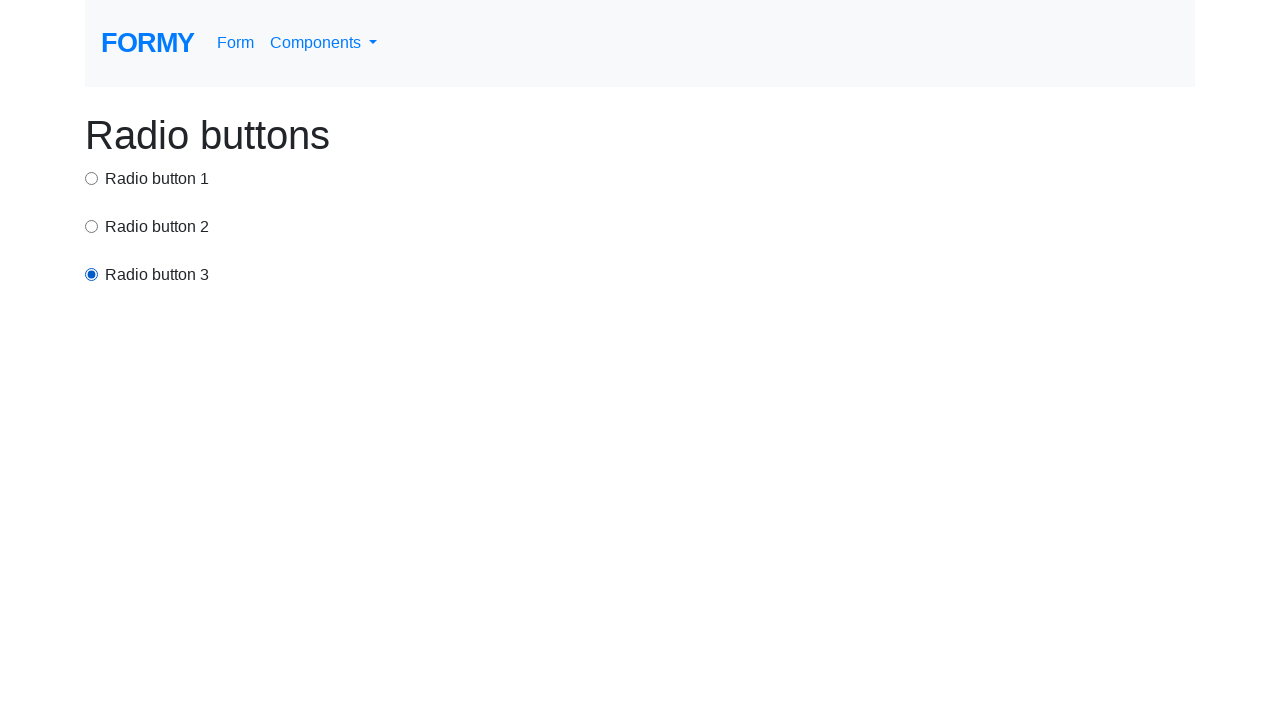